Tests dropdown selection functionality by selecting options using different methods (visible text, index, and value) and verifying selections

Starting URL: https://v1.training-support.net/selenium/selects

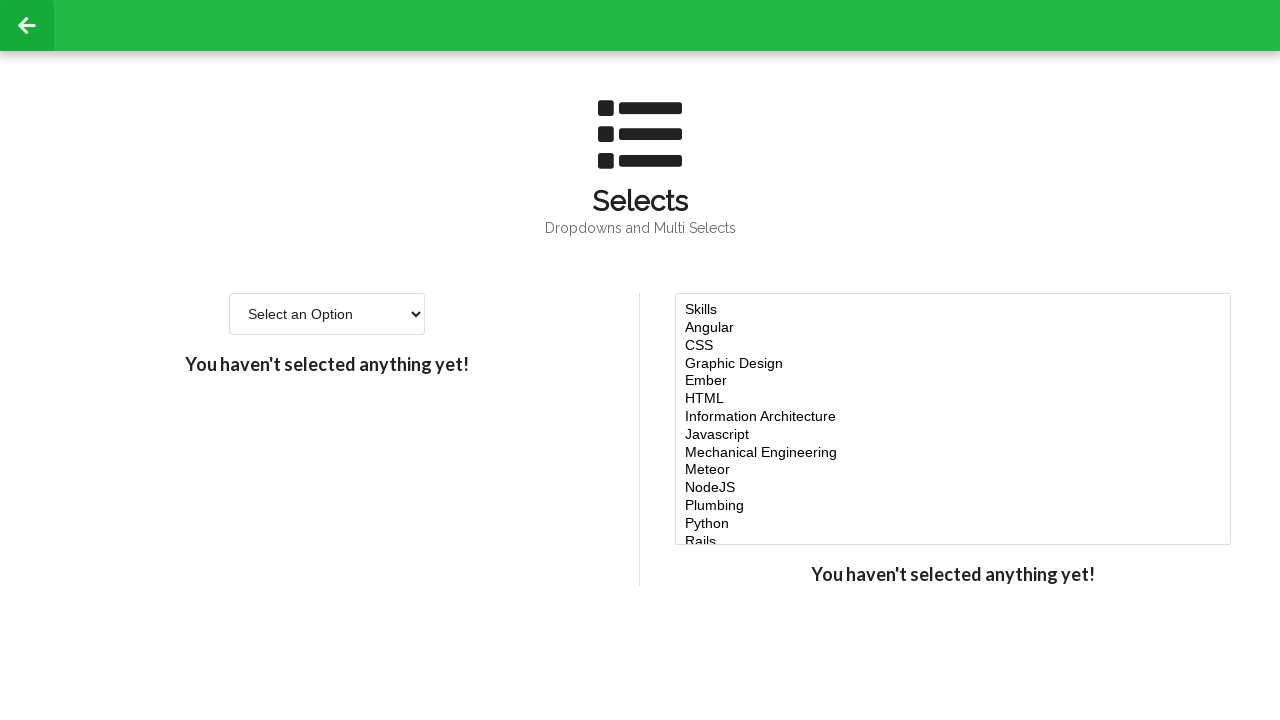

Selected 'Option 2' from dropdown using visible text on #single-select
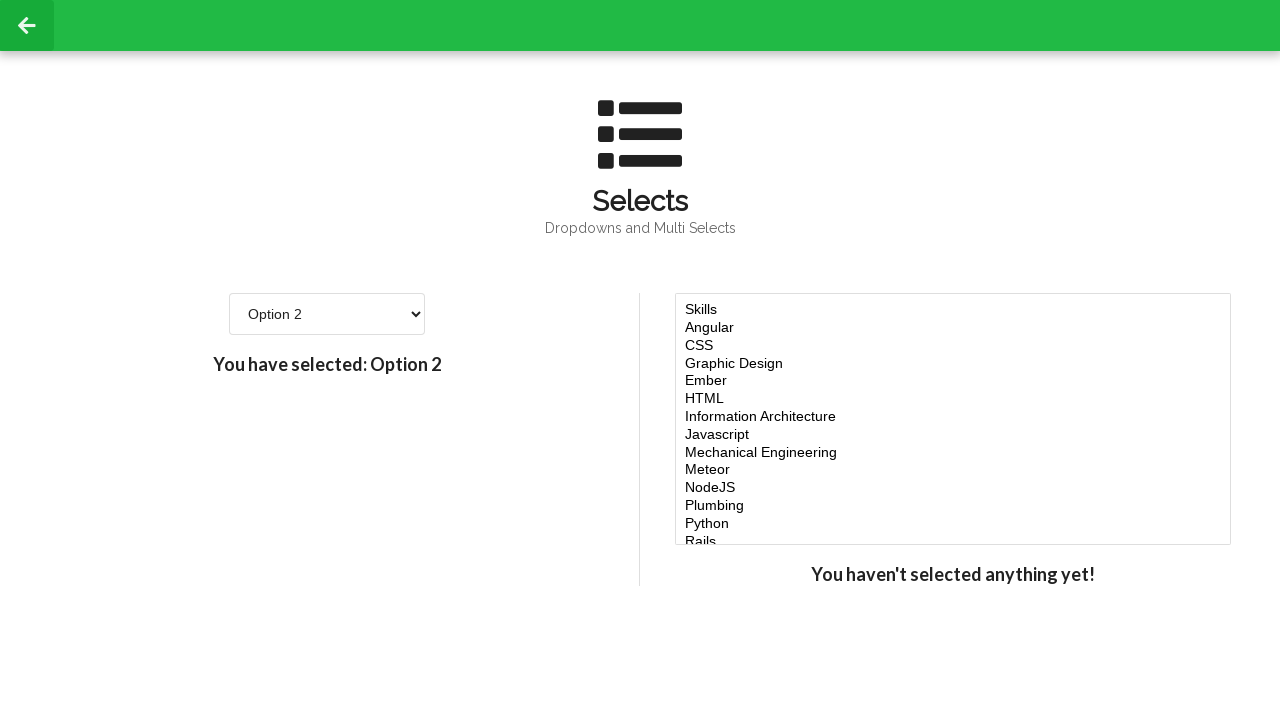

Verified selection: Option 2
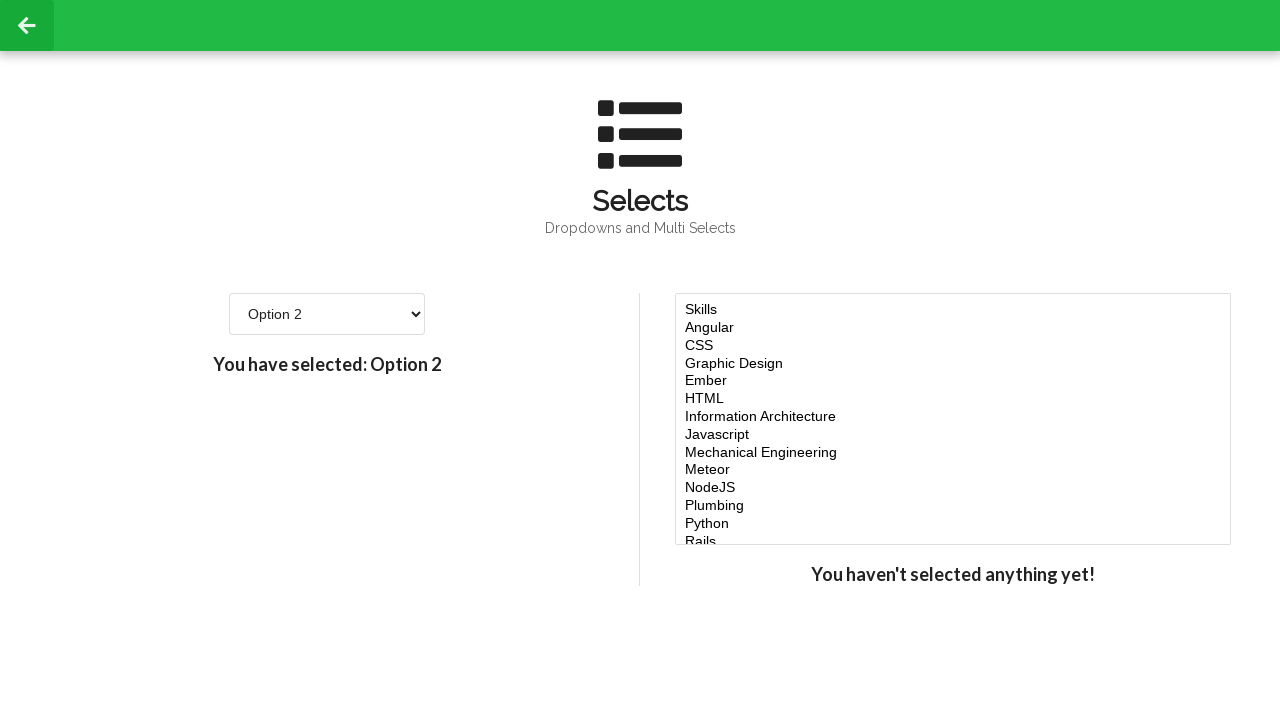

Selected option at index 3 from dropdown on #single-select
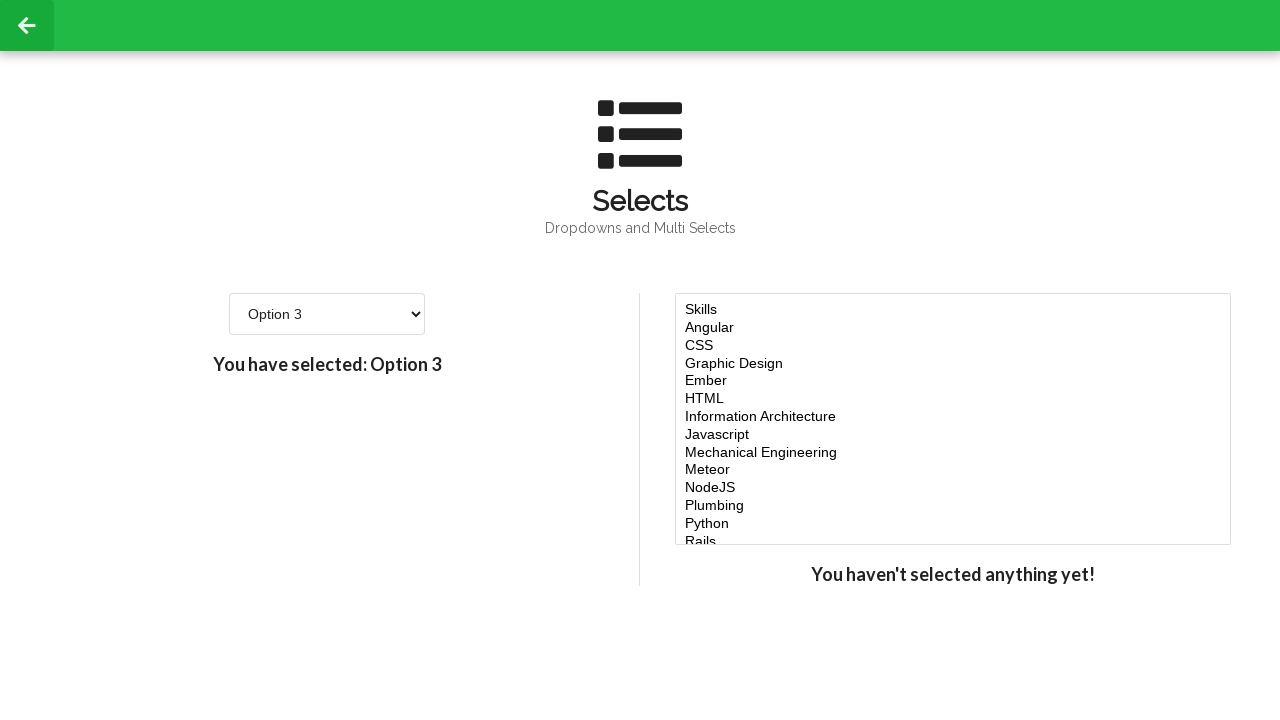

Verified selection: Option 3
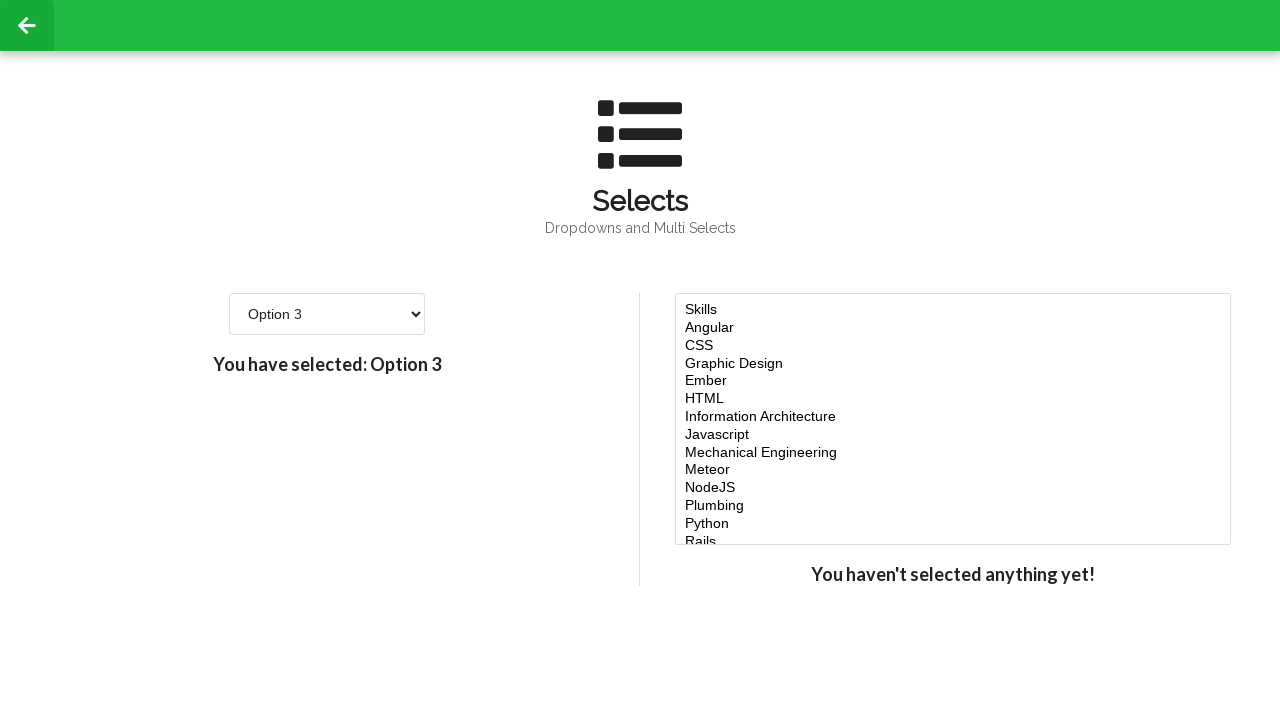

Selected option with value '4' from dropdown on #single-select
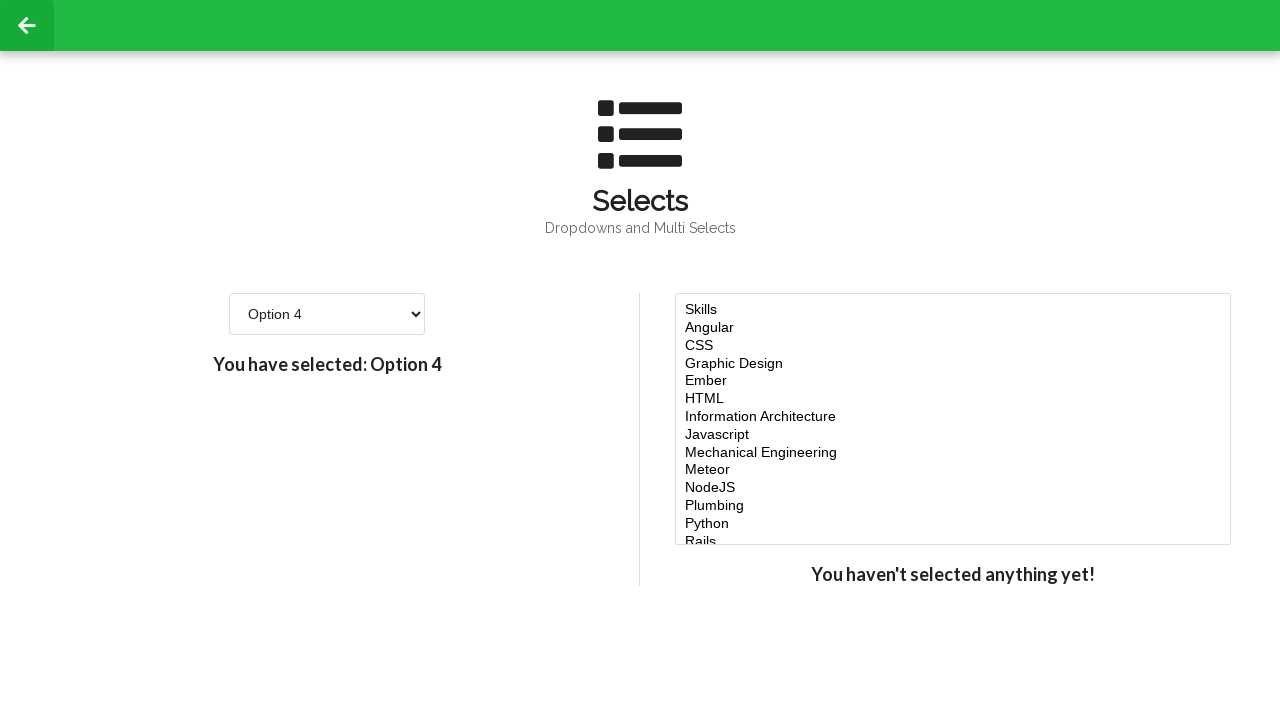

Verified selection: Option 4
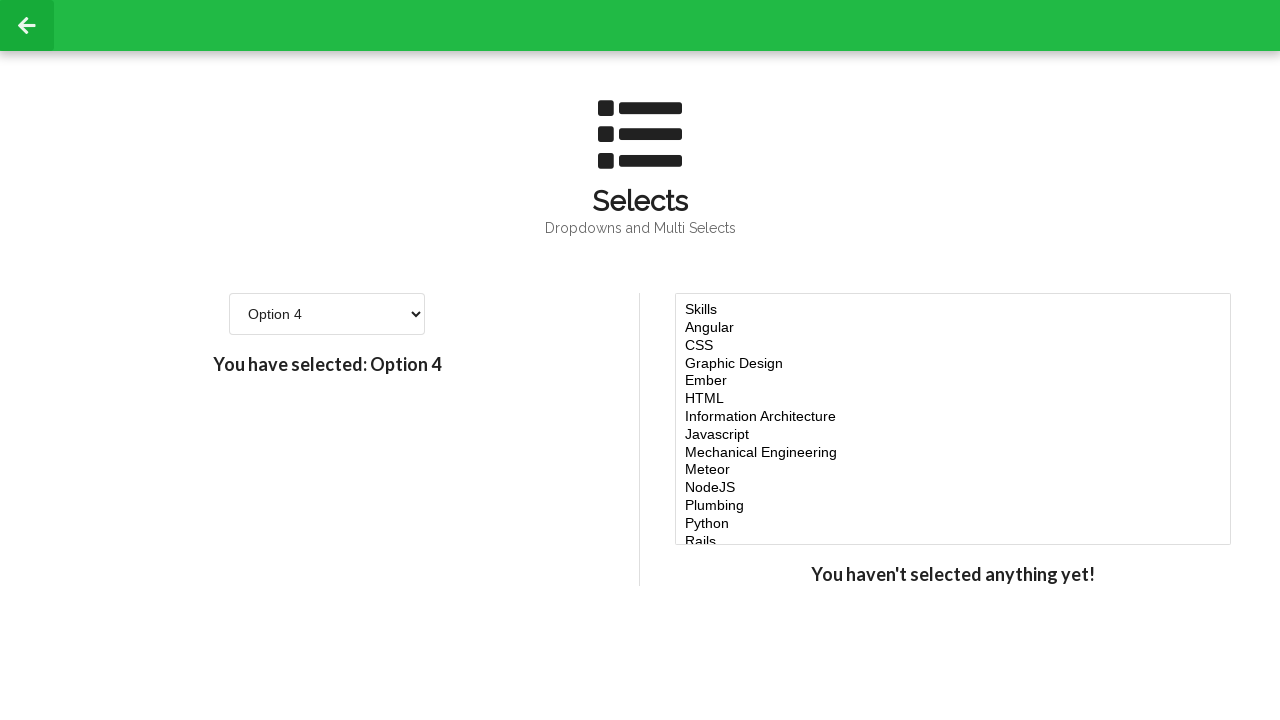

Retrieved all options from dropdown
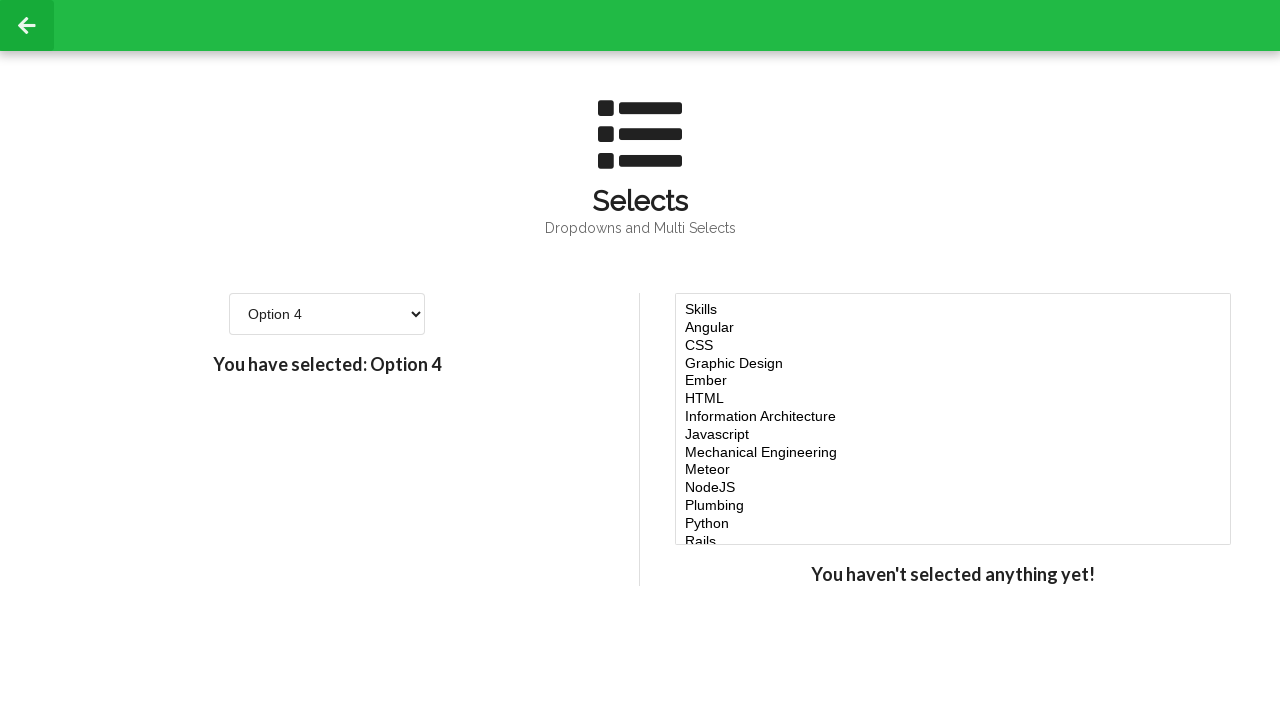

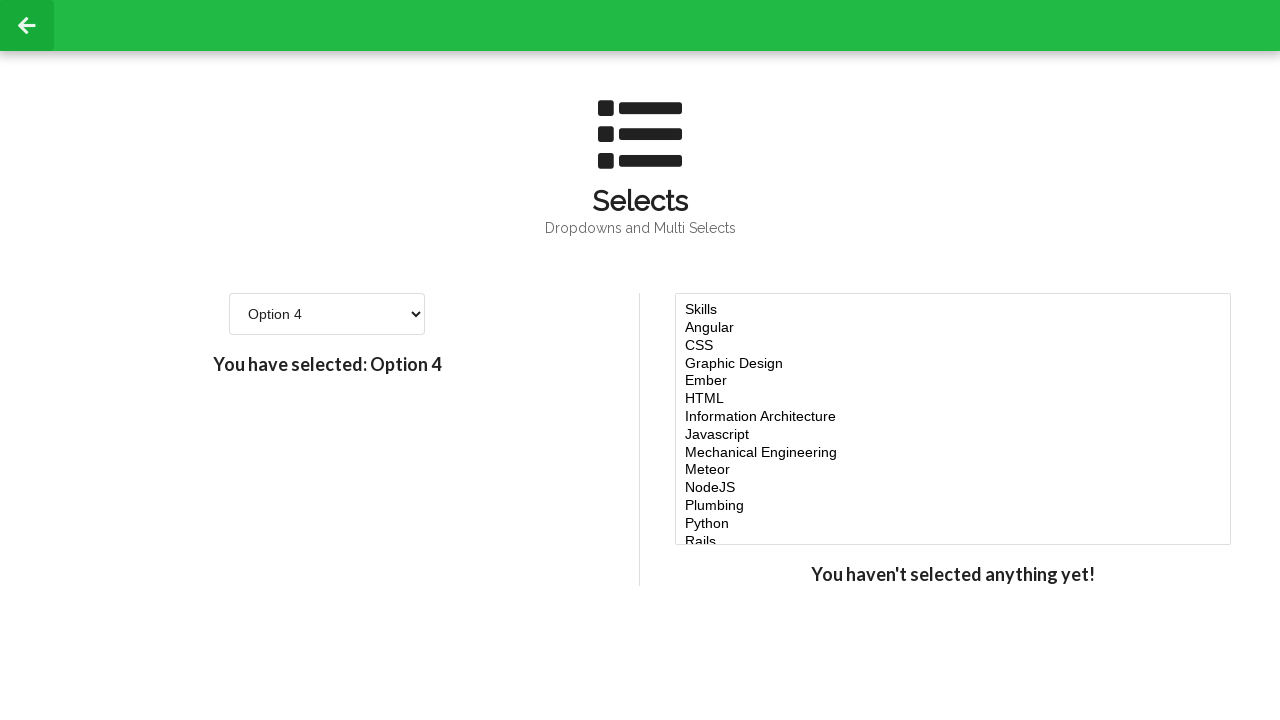